Tests dynamic loading functionality by clicking Start button and waiting for the Hello World element to appear in the DOM

Starting URL: https://automationfc.github.io/dynamic-loading/

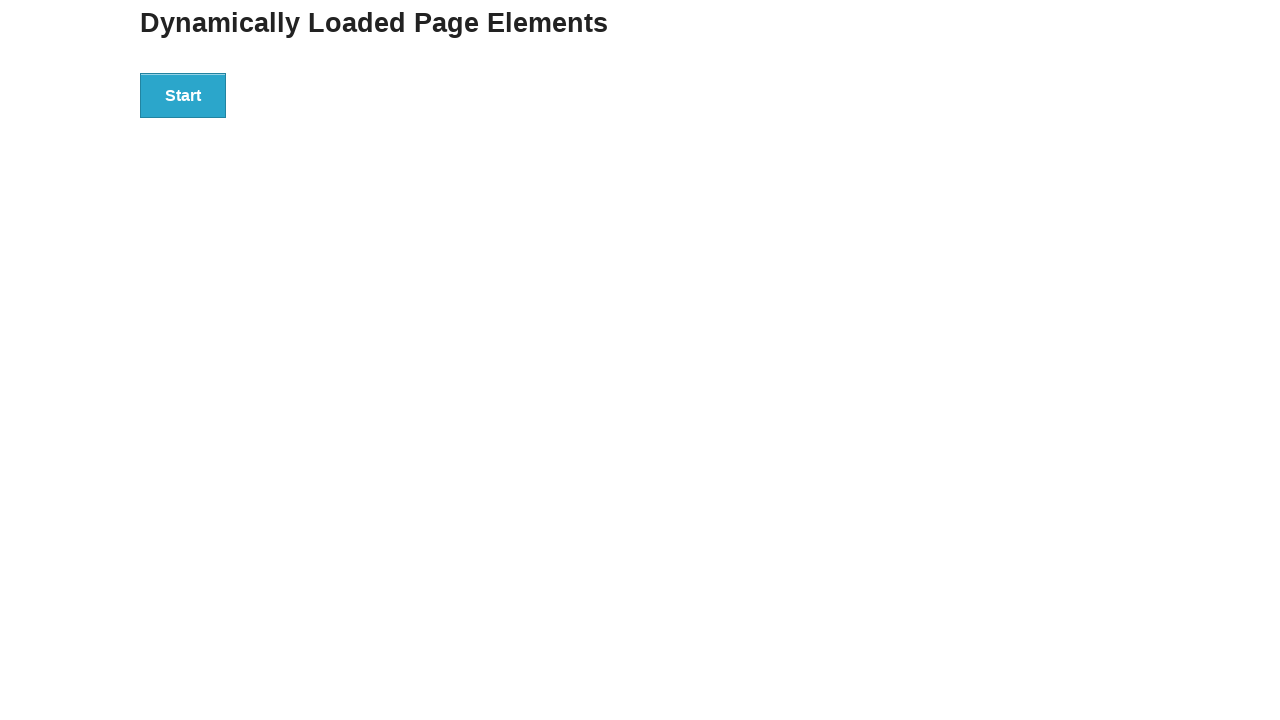

Clicked Start button to trigger dynamic loading at (183, 95) on xpath=//button[text()='Start']
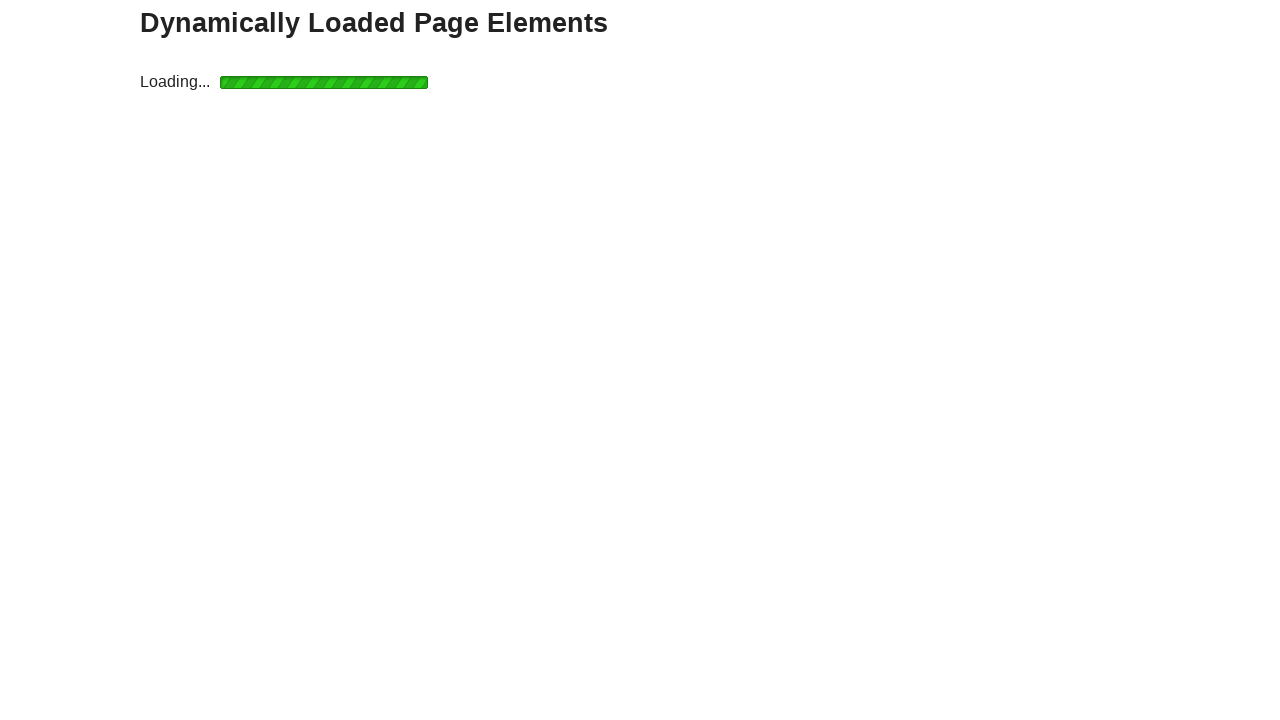

Waited for Hello World element to appear in DOM
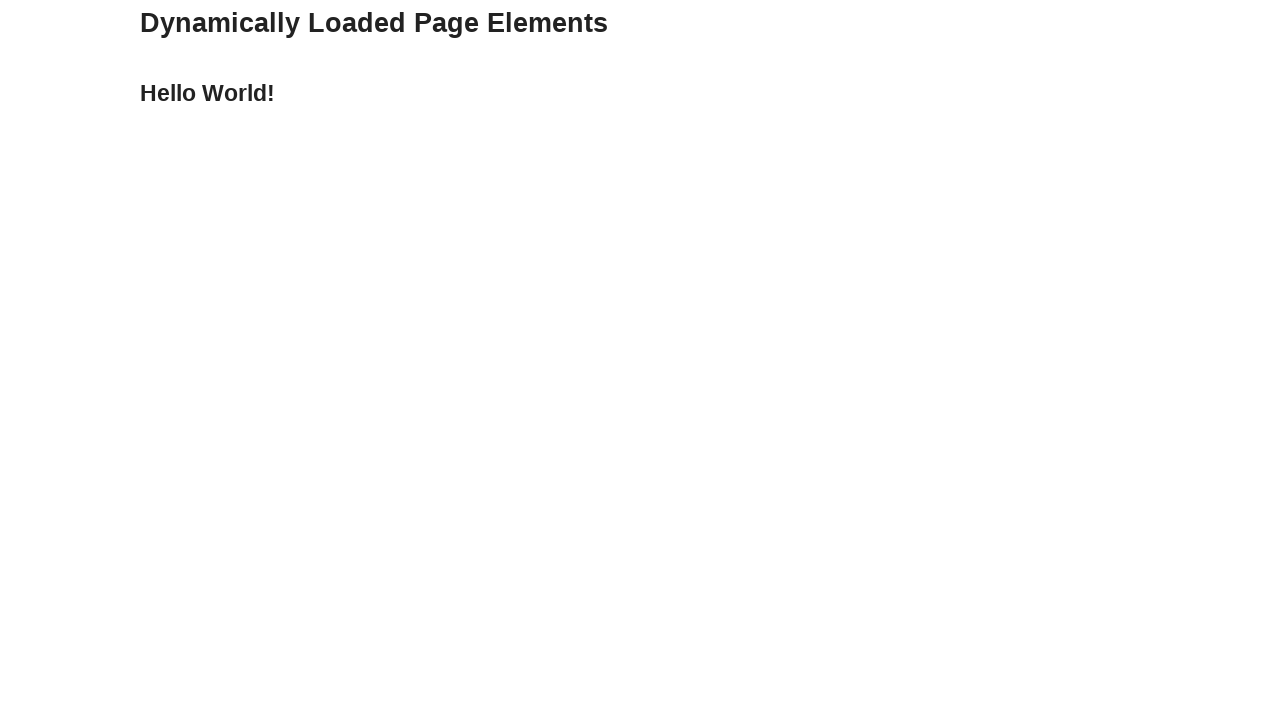

Located Hello World element
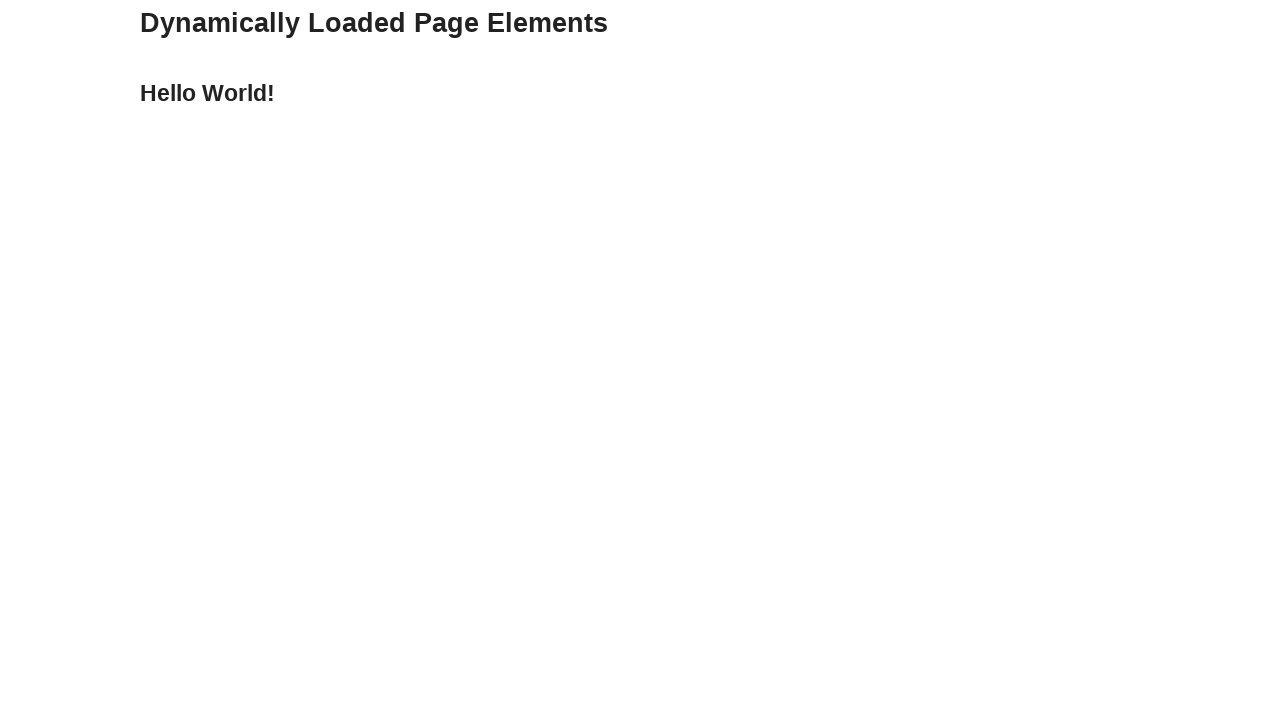

Verified Hello World text content matches expected value
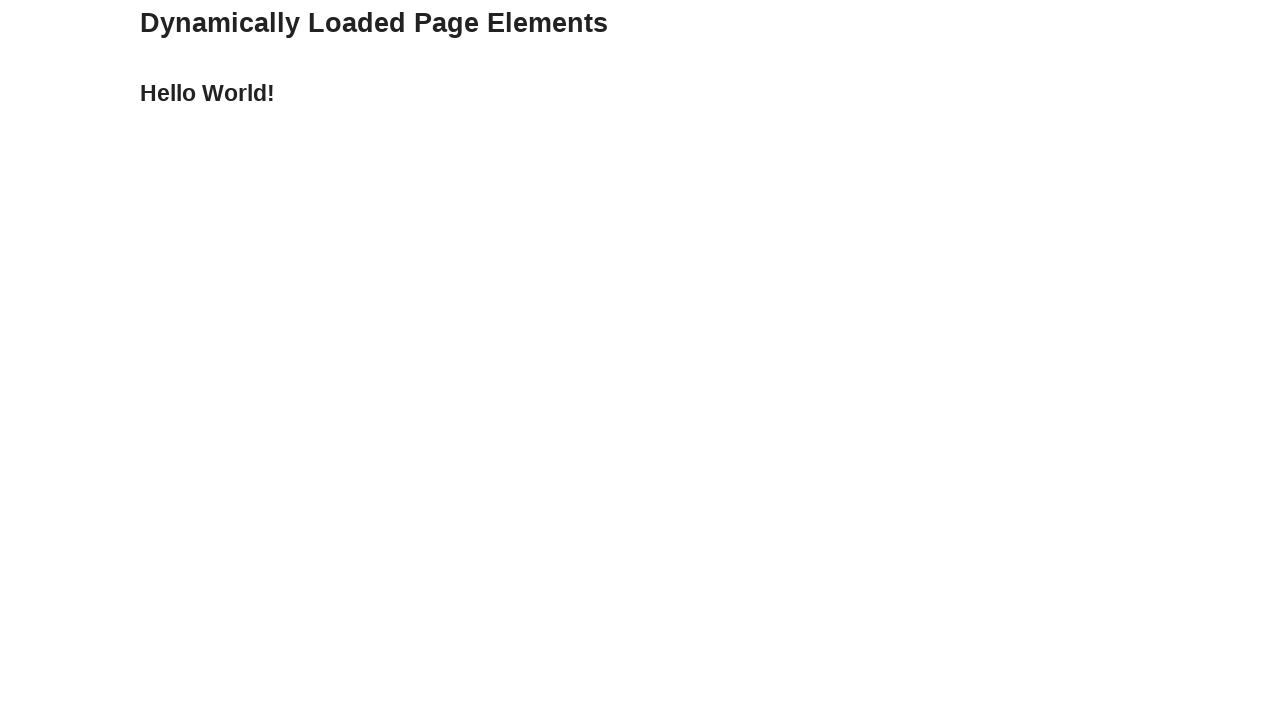

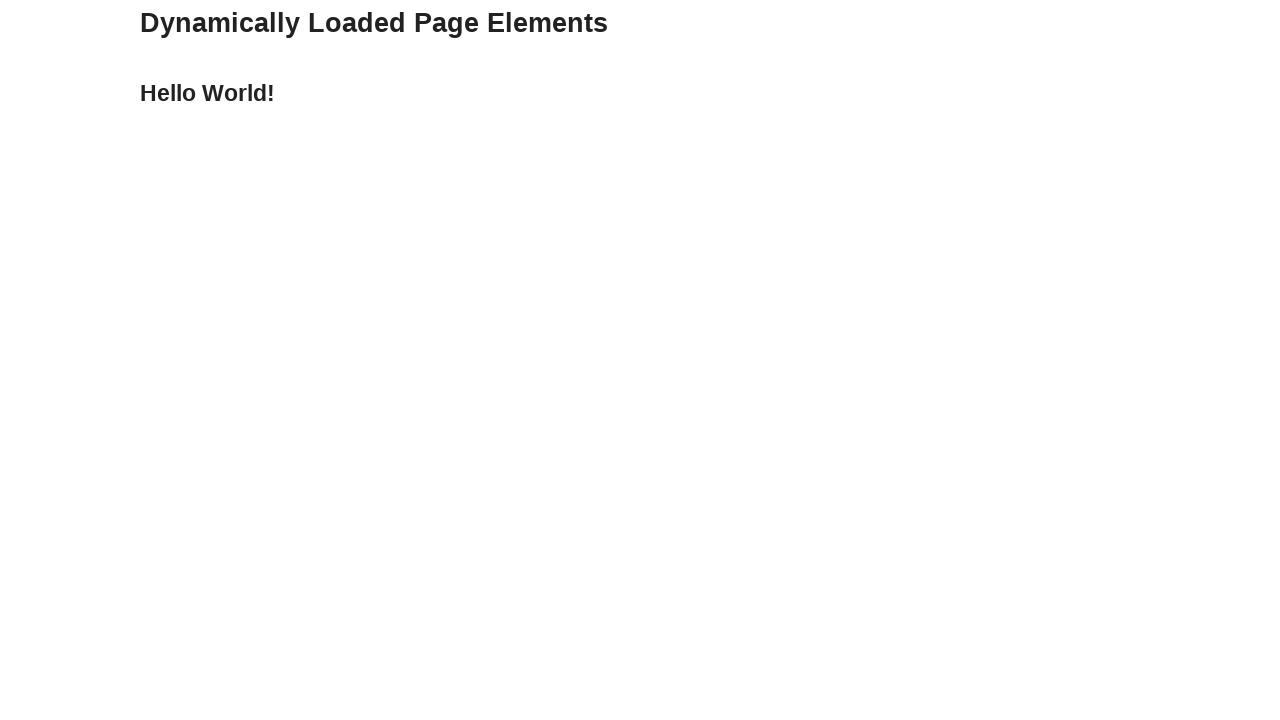